Tests switching between multiple browser windows by clicking a link that opens a new window, then switching to the original window and back to the new window to verify correct window focus based on page title.

Starting URL: http://the-internet.herokuapp.com/windows

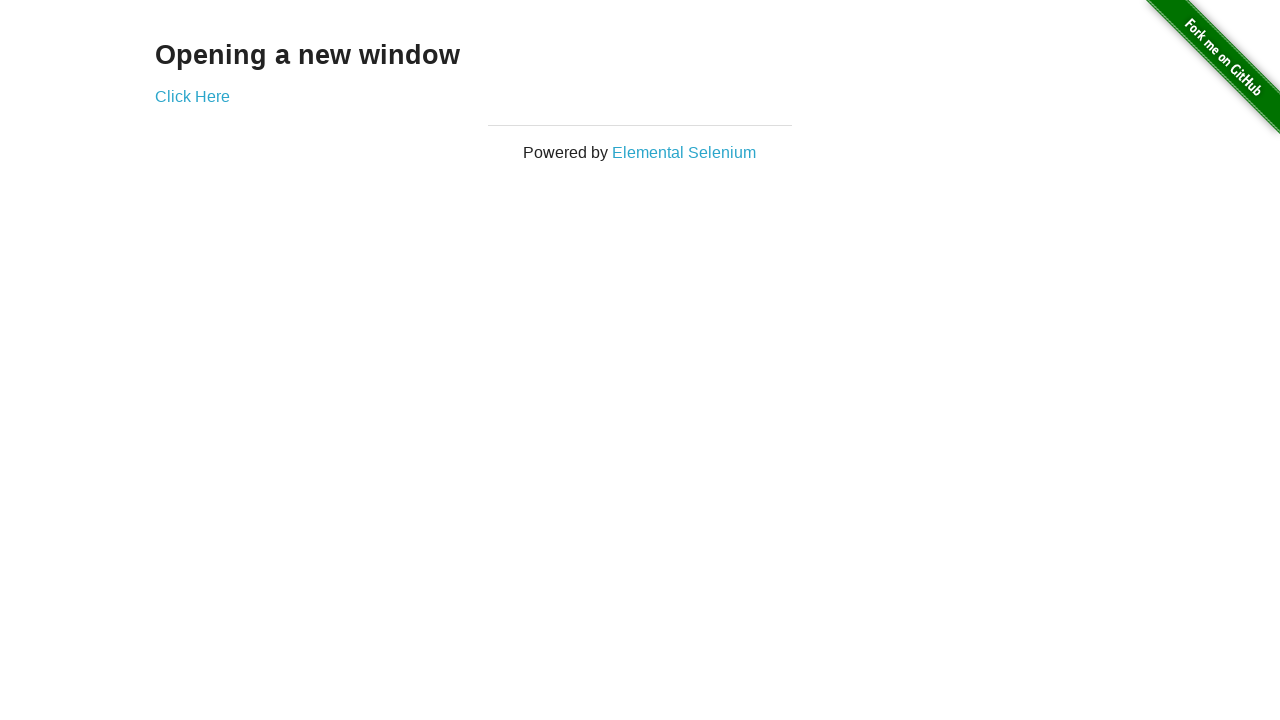

Clicked link that opens a new window at (192, 96) on .example a
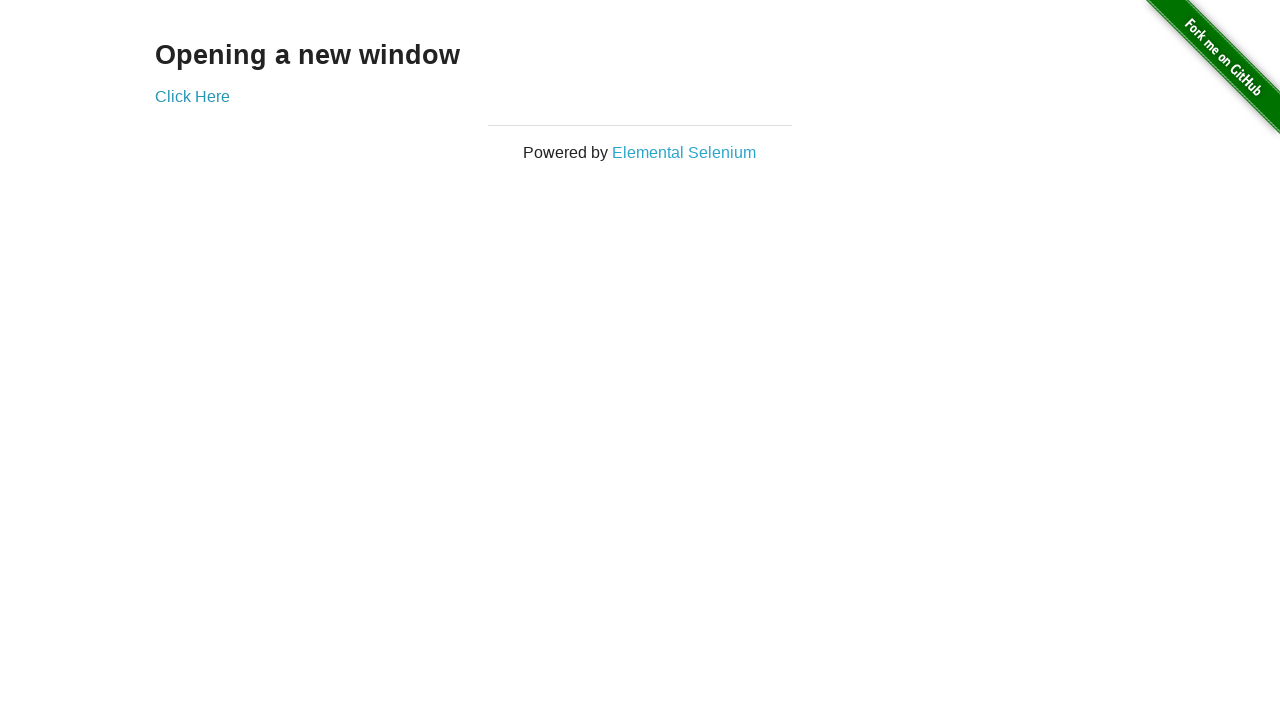

Verified original window title is not 'New Window'
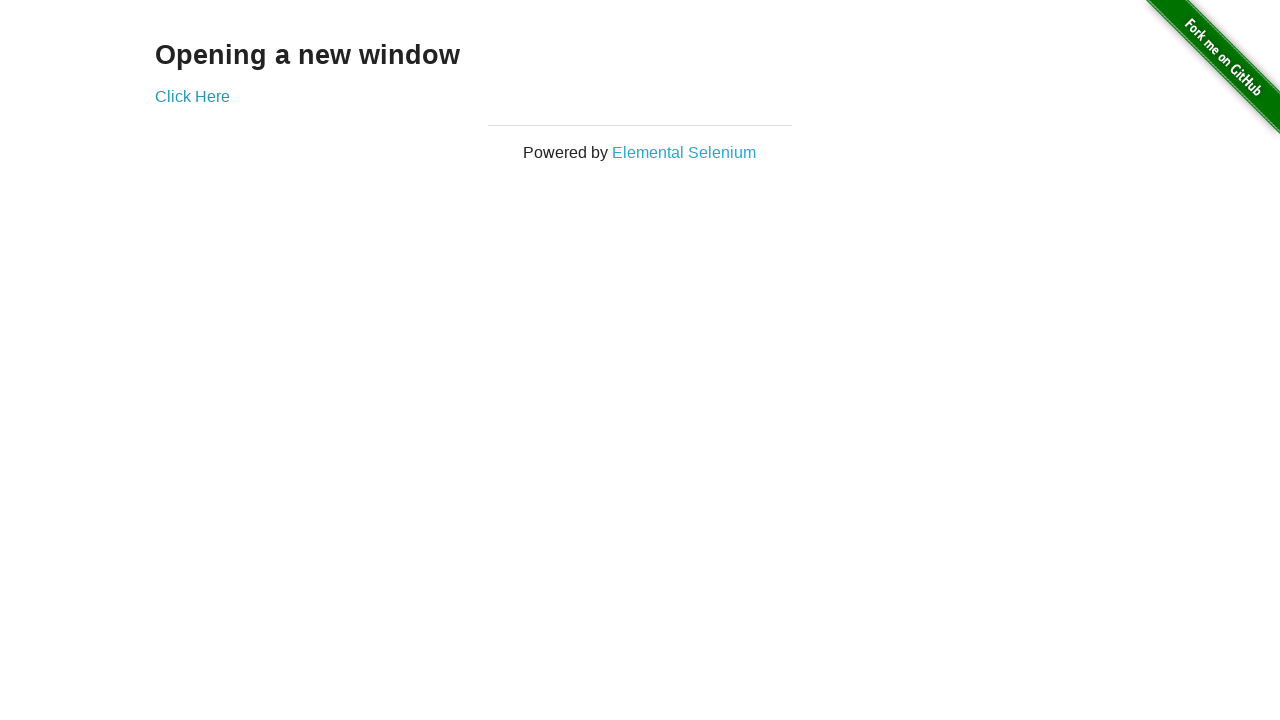

Brought new window to front
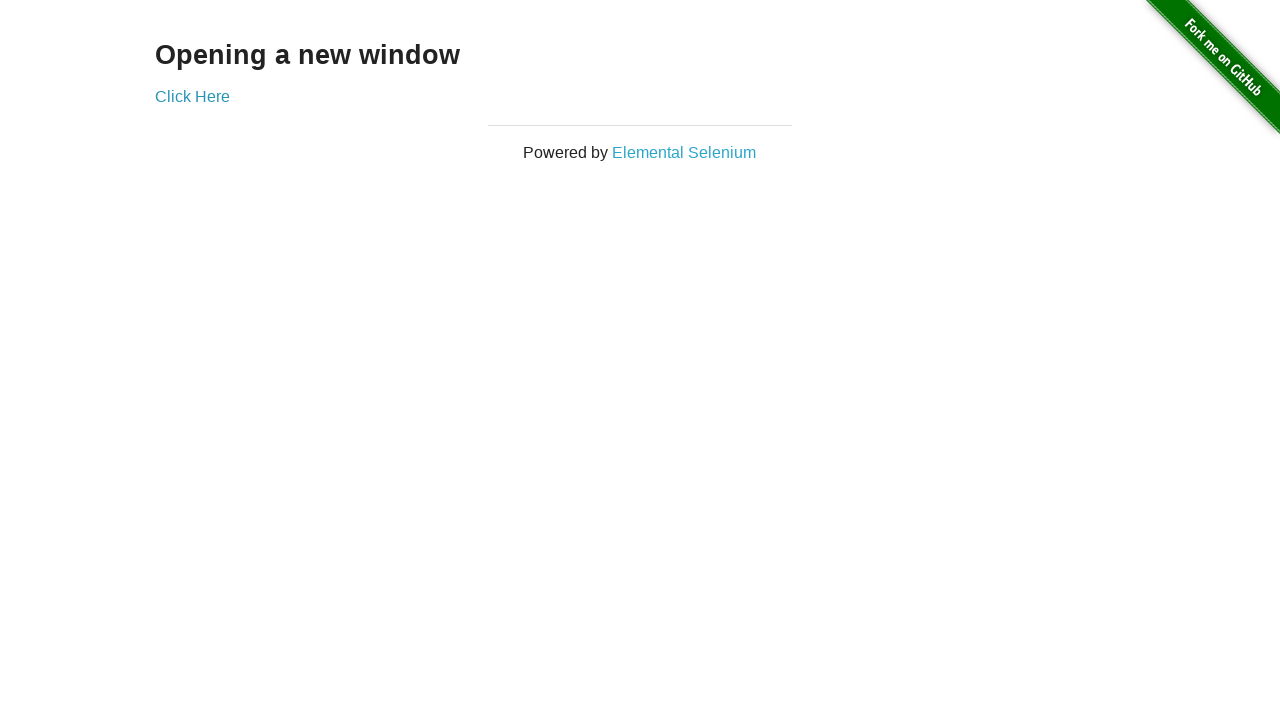

New window finished loading
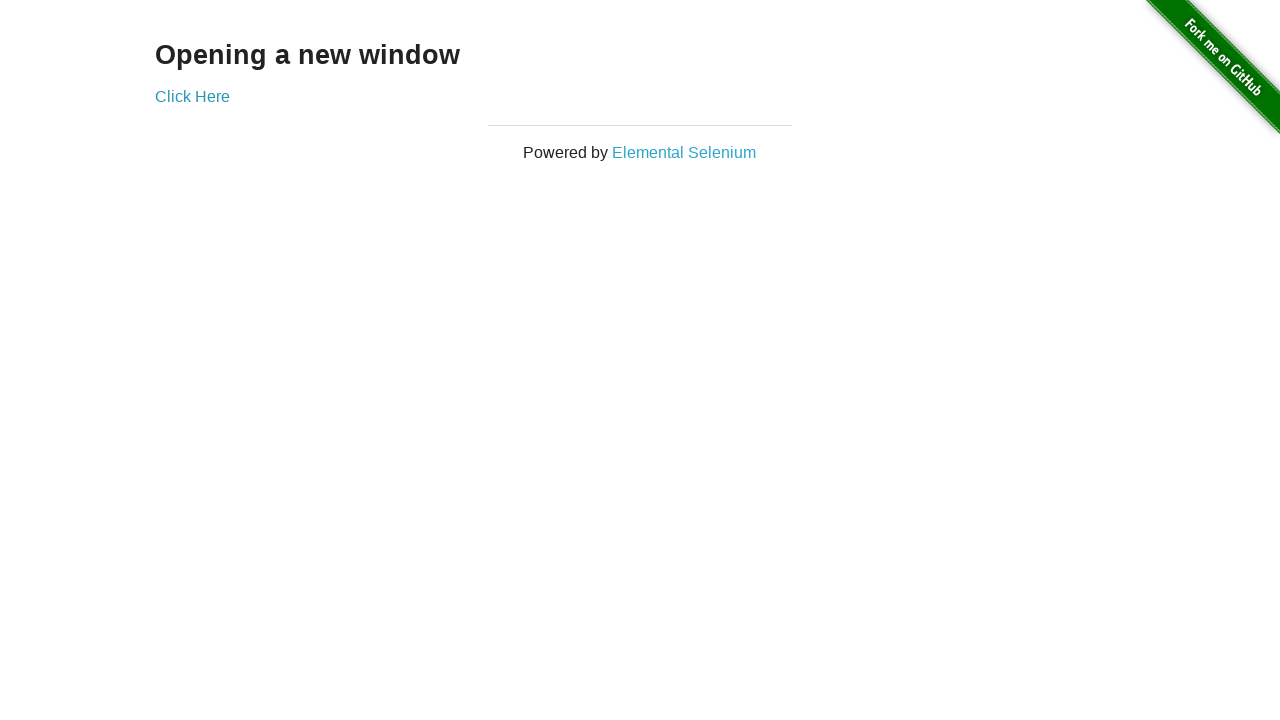

Verified new window title is 'New Window'
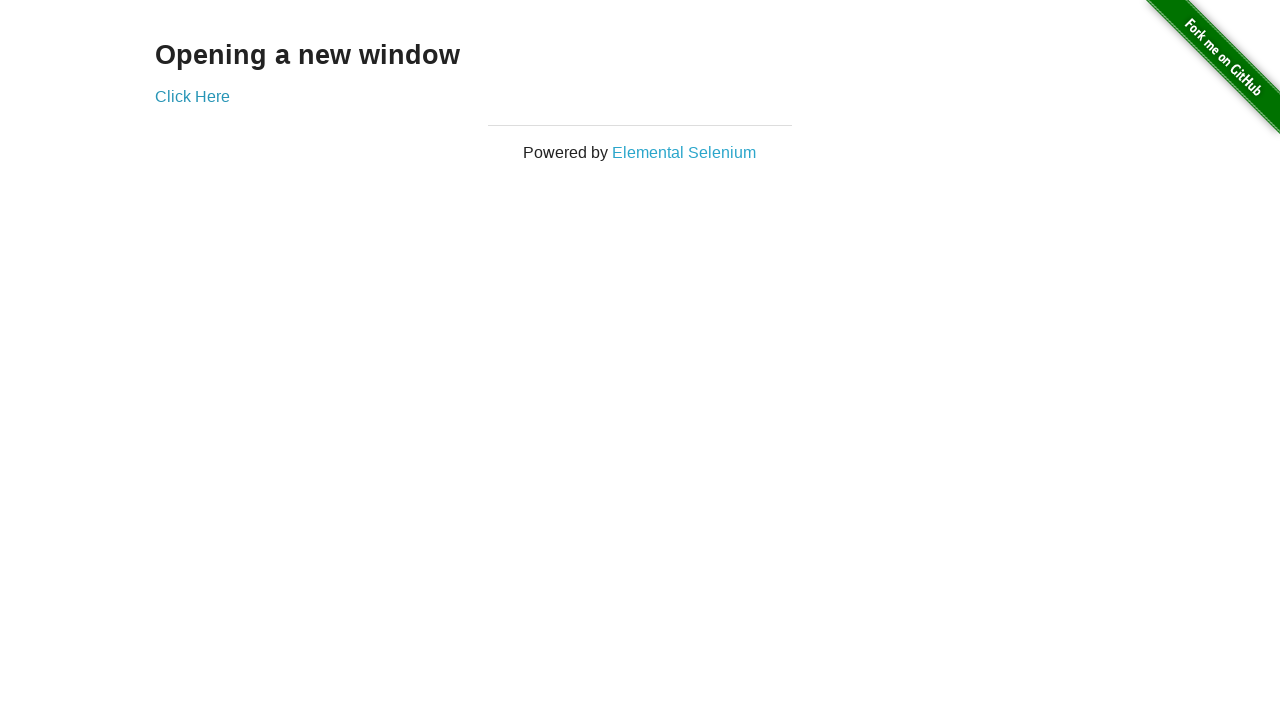

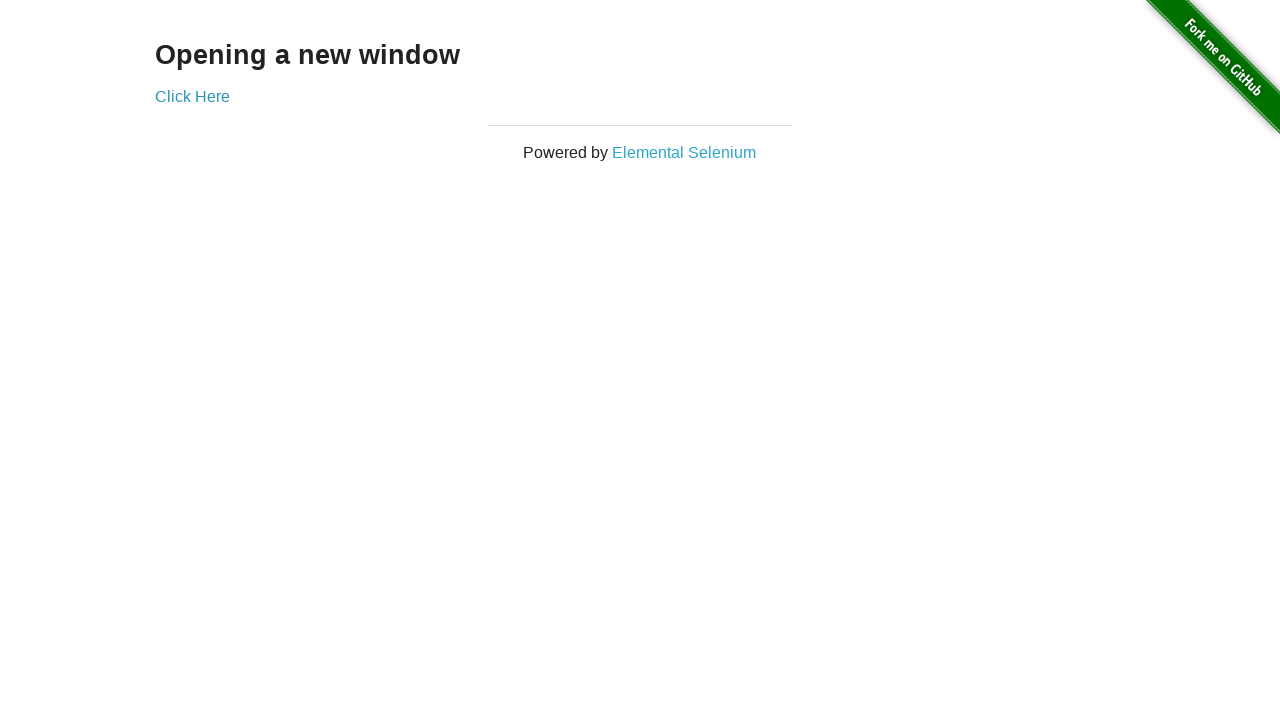